Fills out a simple form with first name, last name, city, and country fields, then submits the form

Starting URL: http://suninjuly.github.io/simple_form_find_task.html

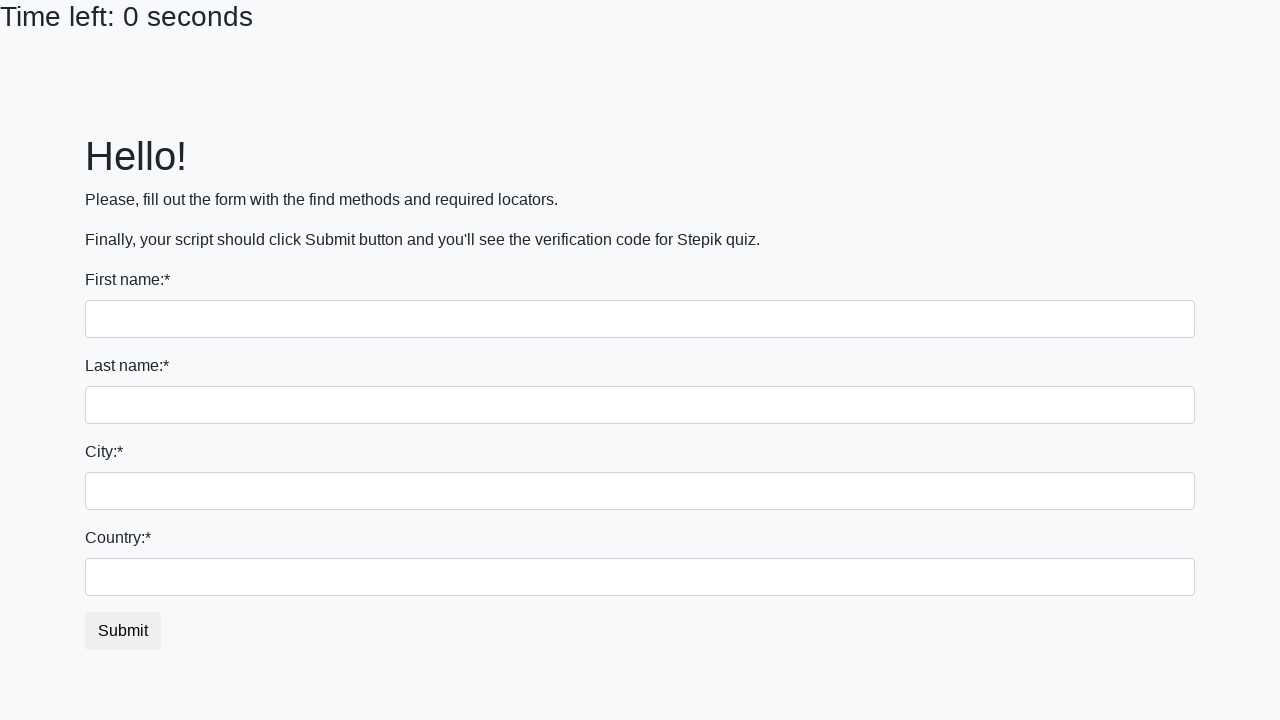

Navigated to simple form page
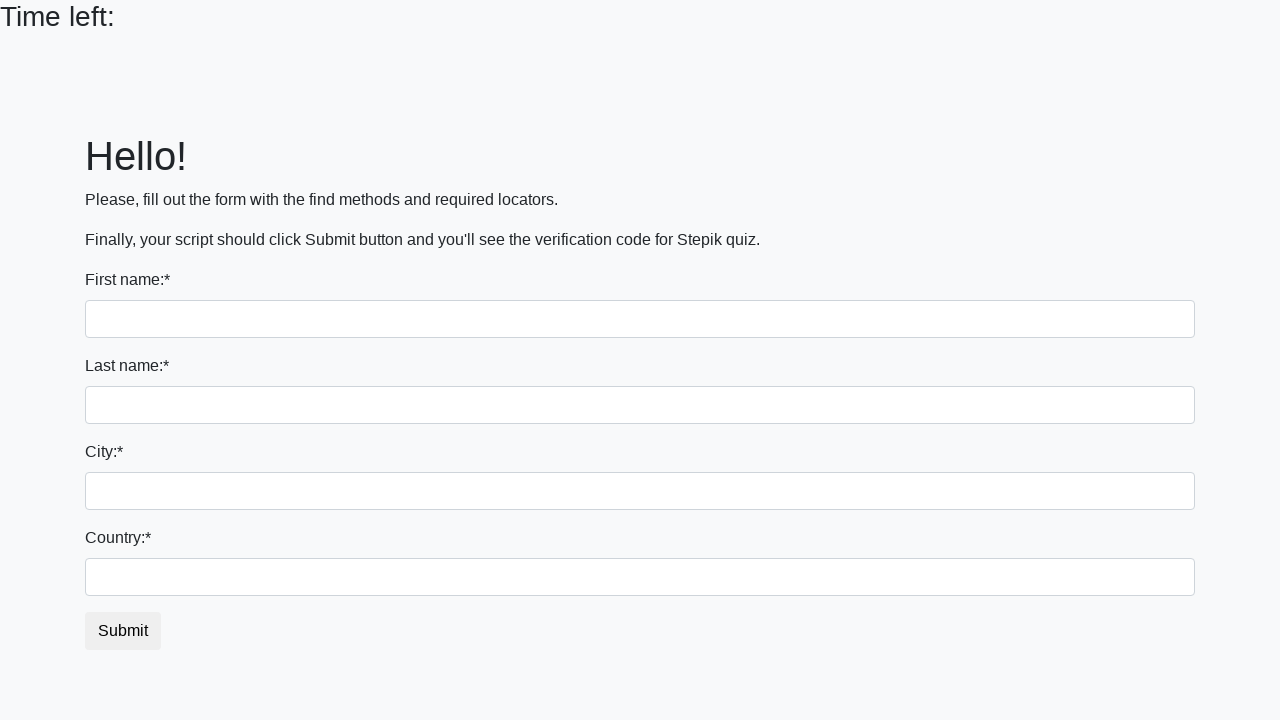

Filled first name field with 'Ivan' on input[name='first_name']
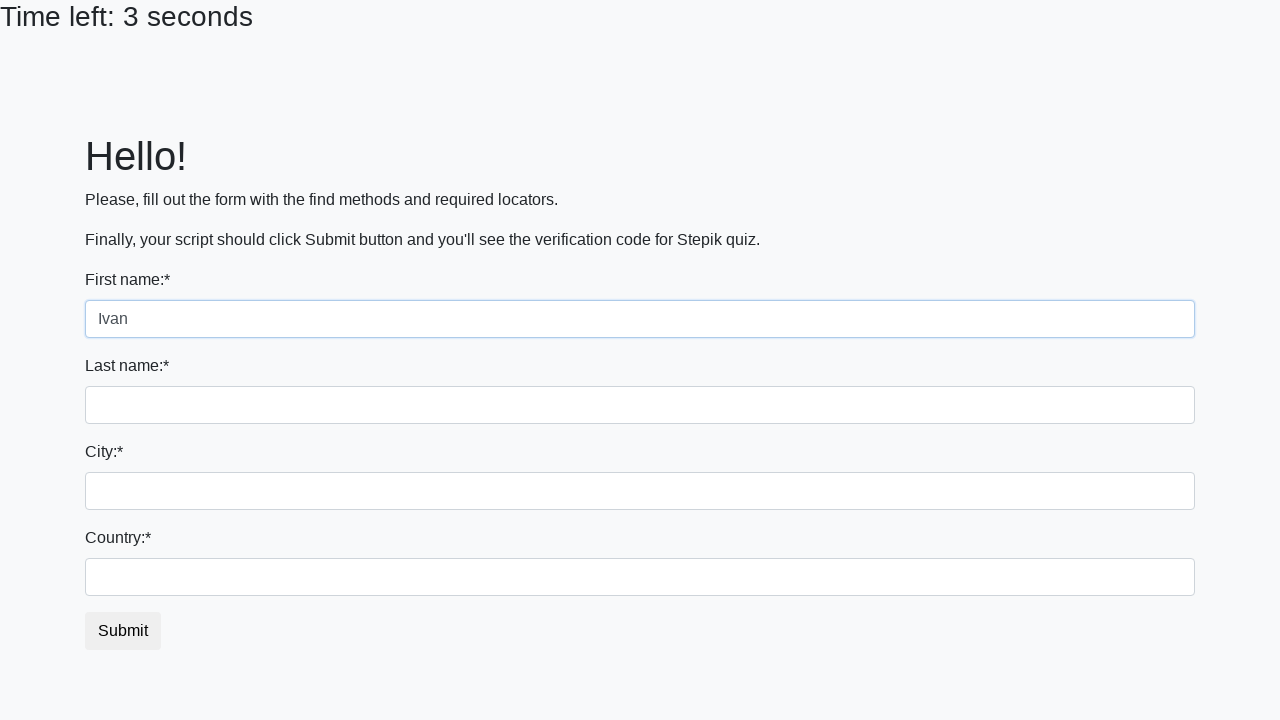

Filled last name field with 'Petrov' on input[name='last_name']
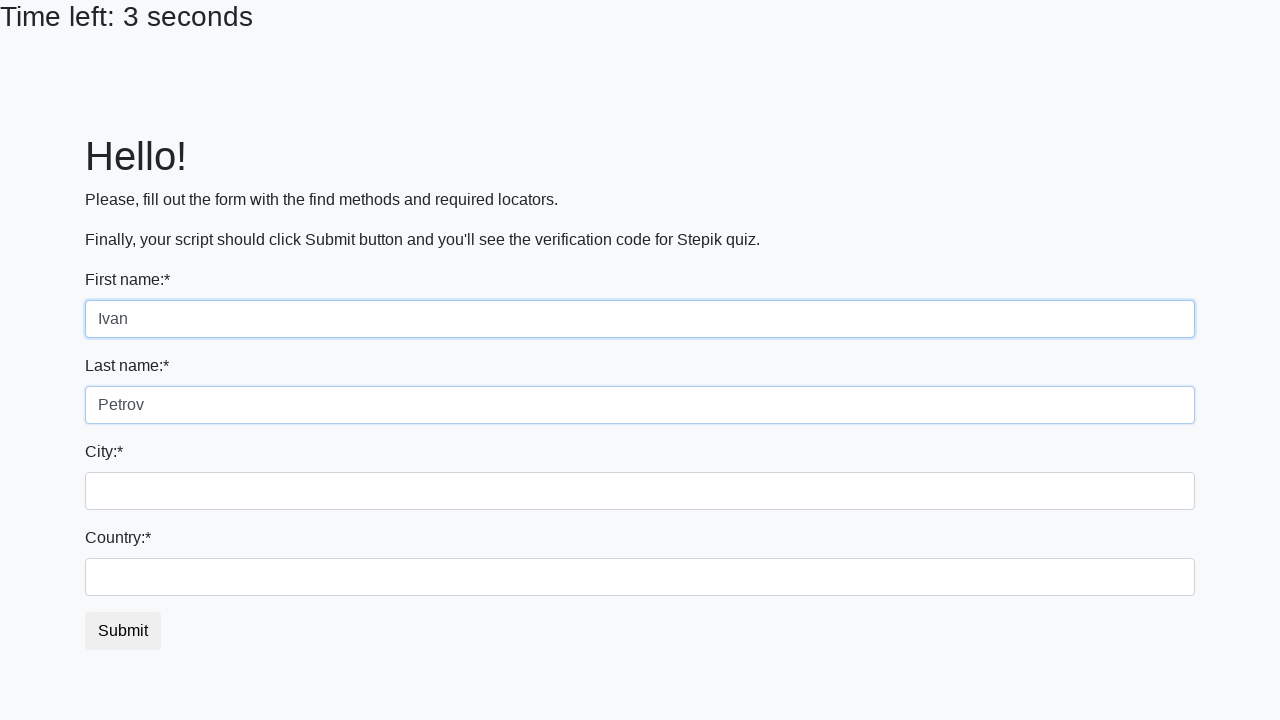

Filled city field with 'Smolensk' on input[name='firstname']
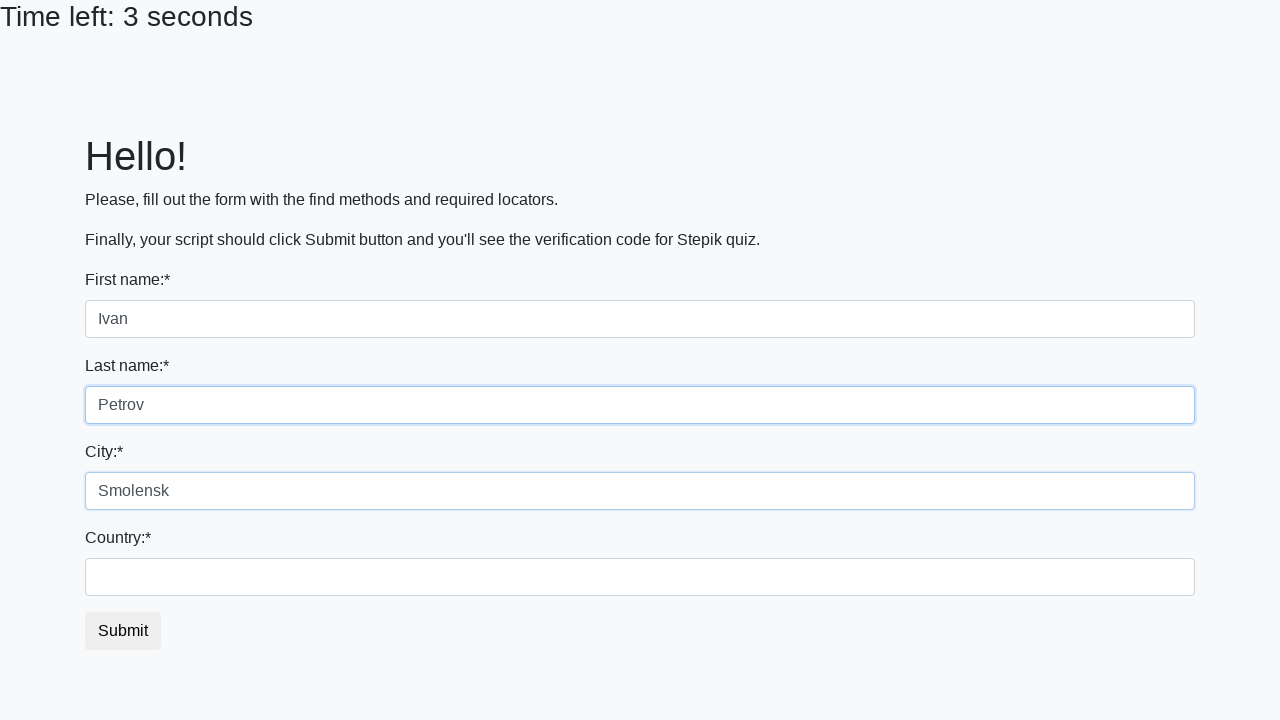

Filled country field with 'Russia' on input#country
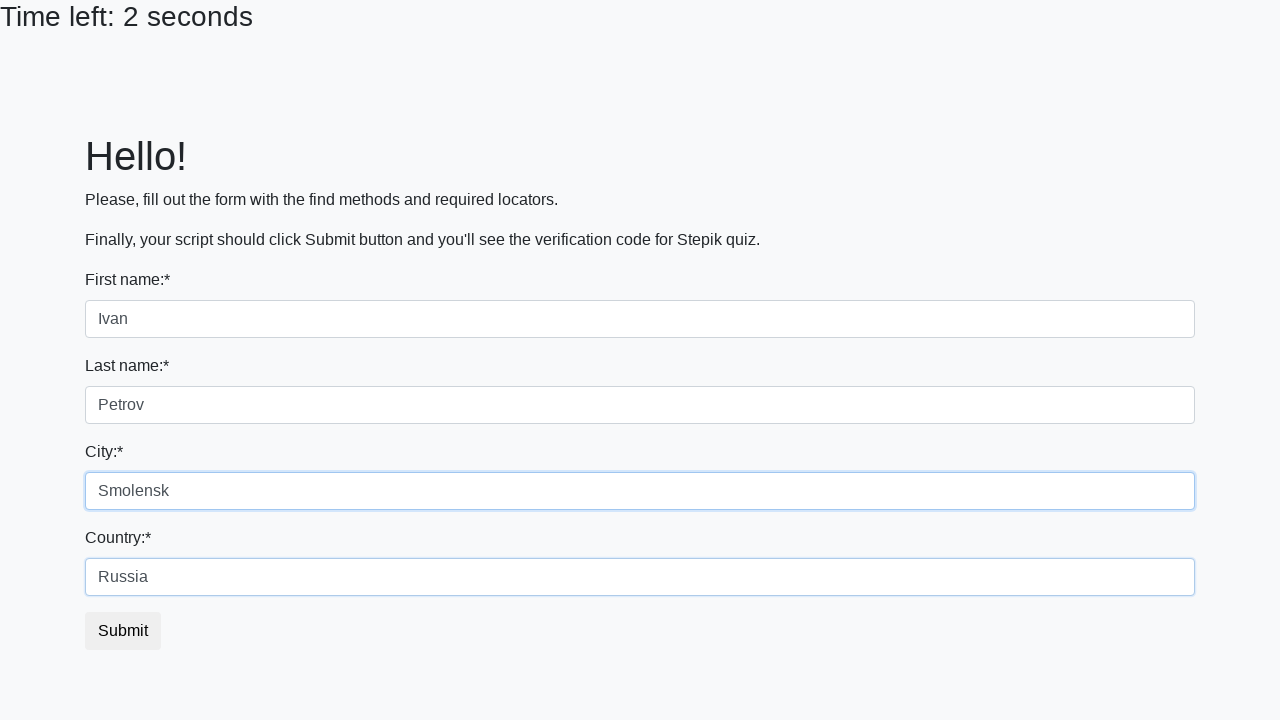

Clicked submit button to submit the form at (123, 631) on button.btn
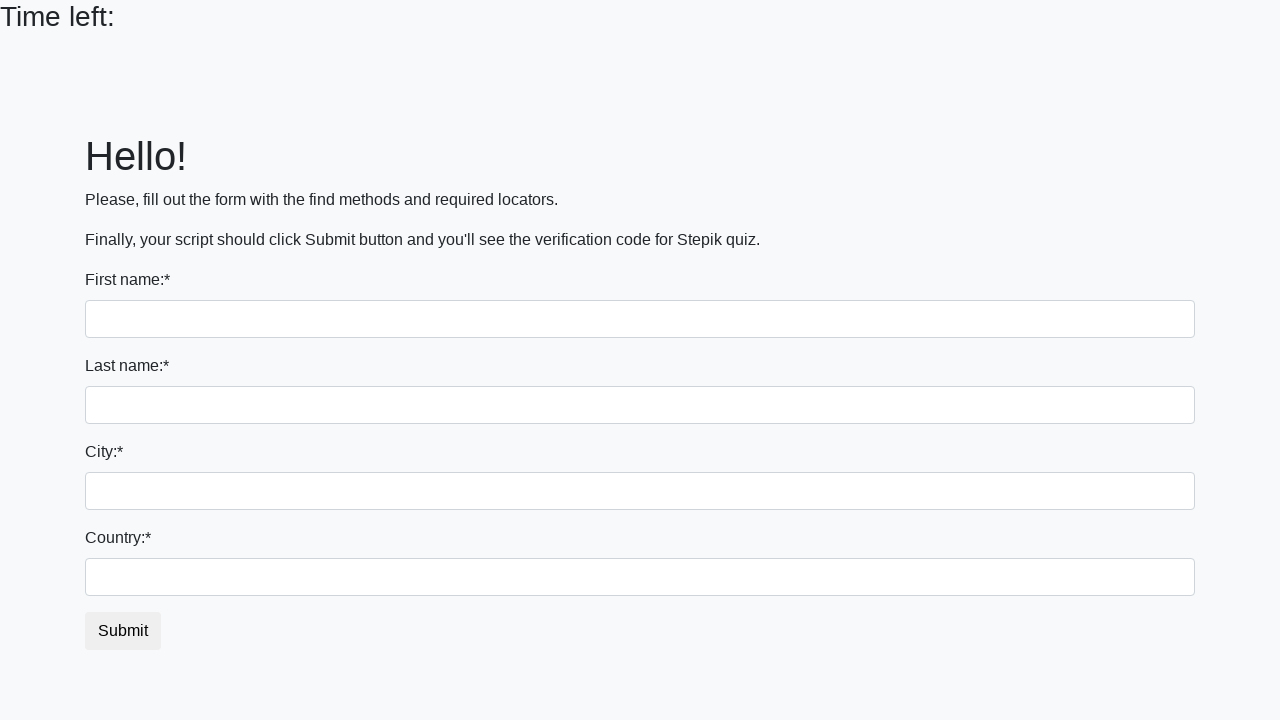

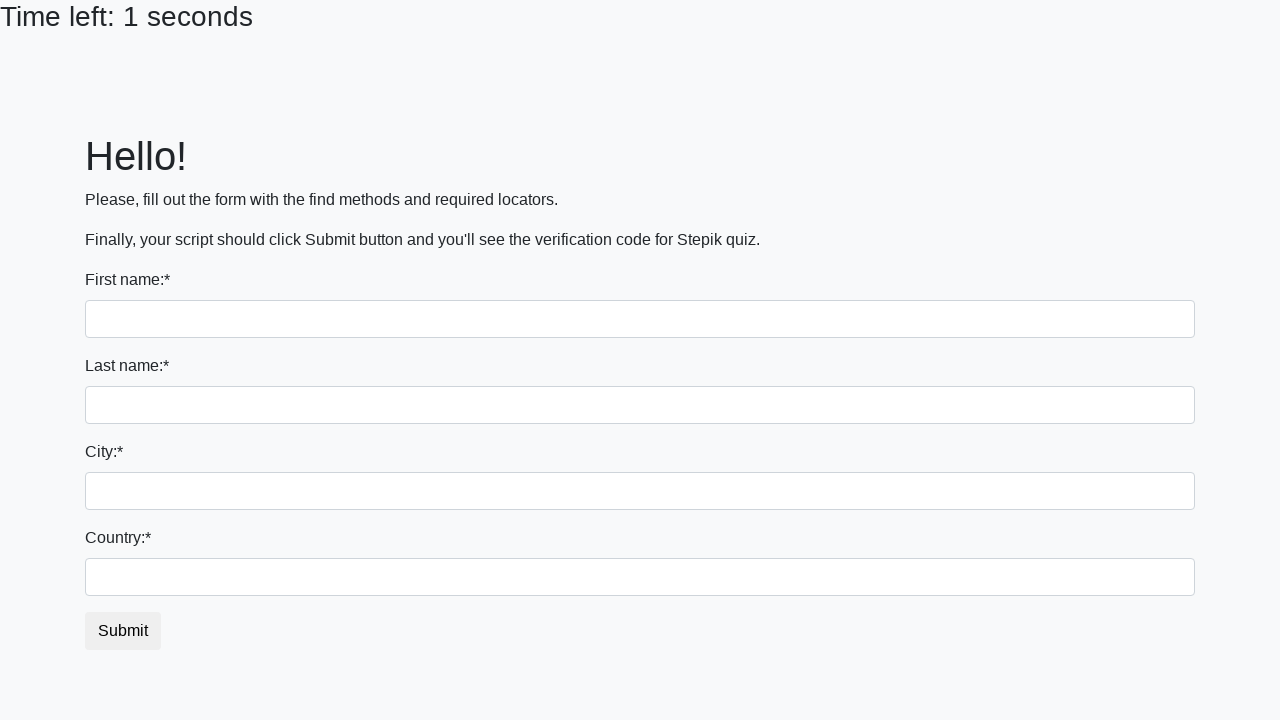